Tests search functionality on python.org by entering "pycon" in the search box and submitting the search form

Starting URL: https://www.python.org

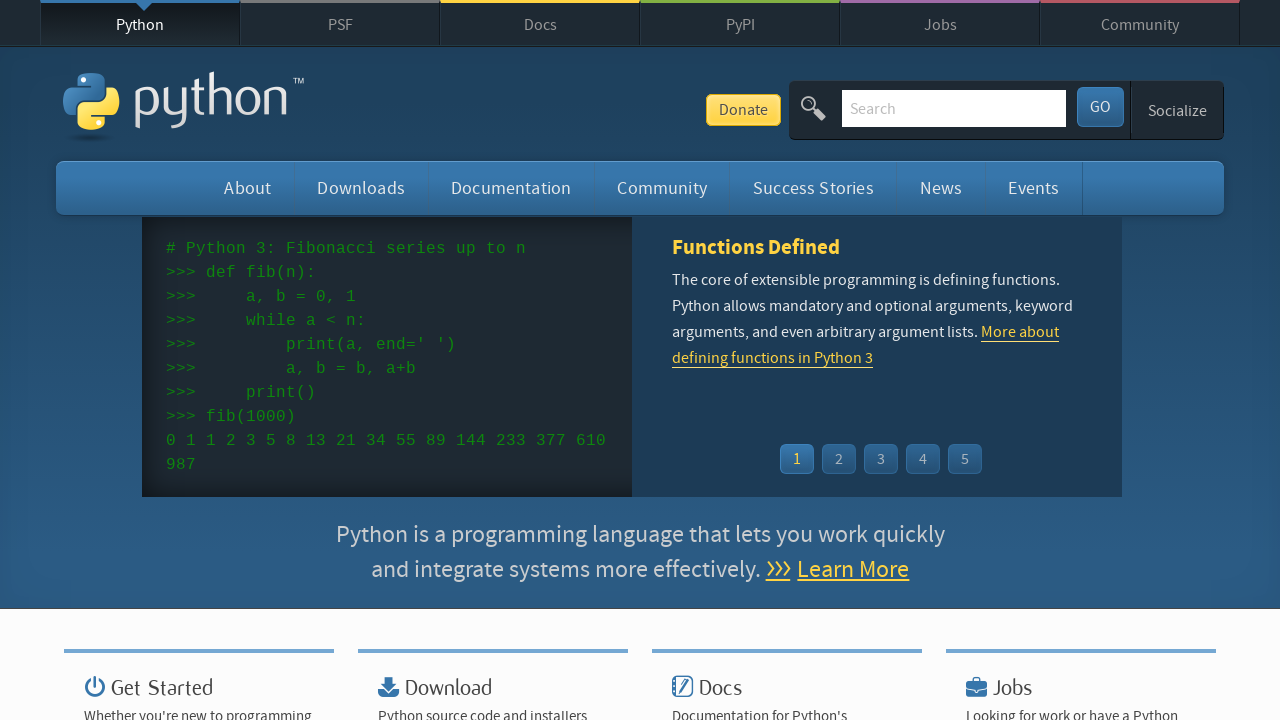

Filled search box with 'pycon' on input[name='q']
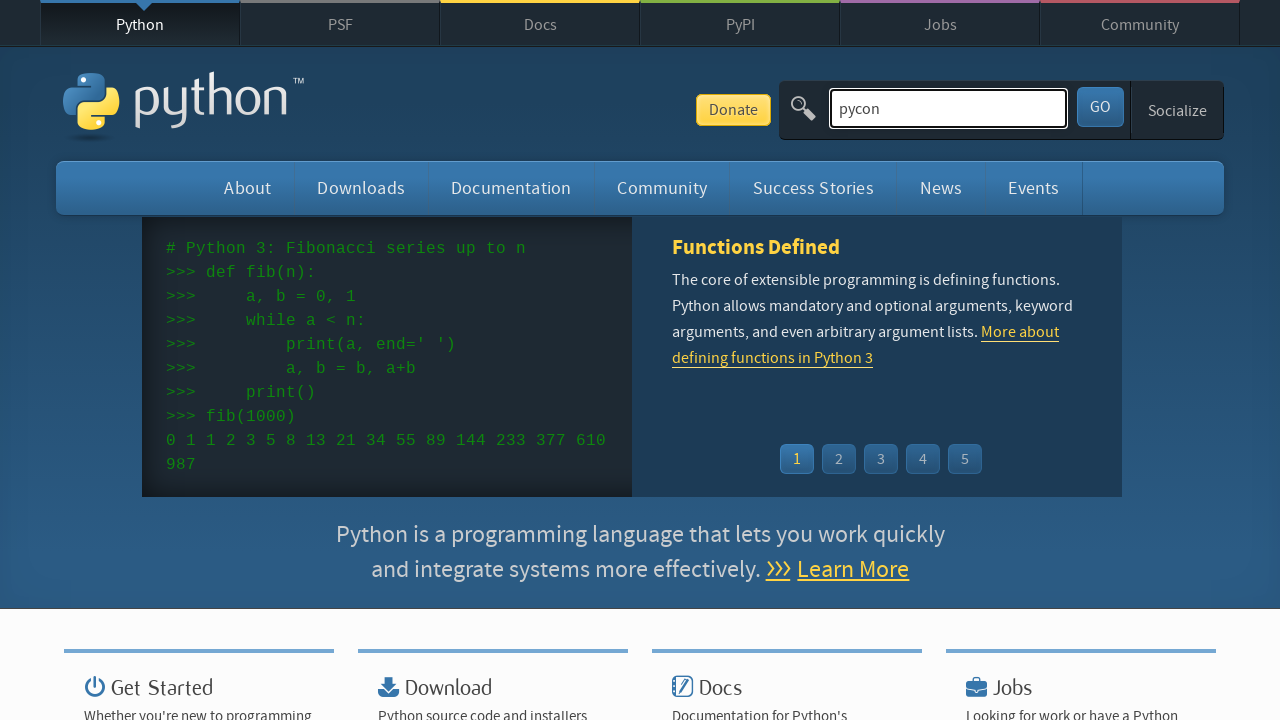

Pressed Enter to submit search form on input[name='q']
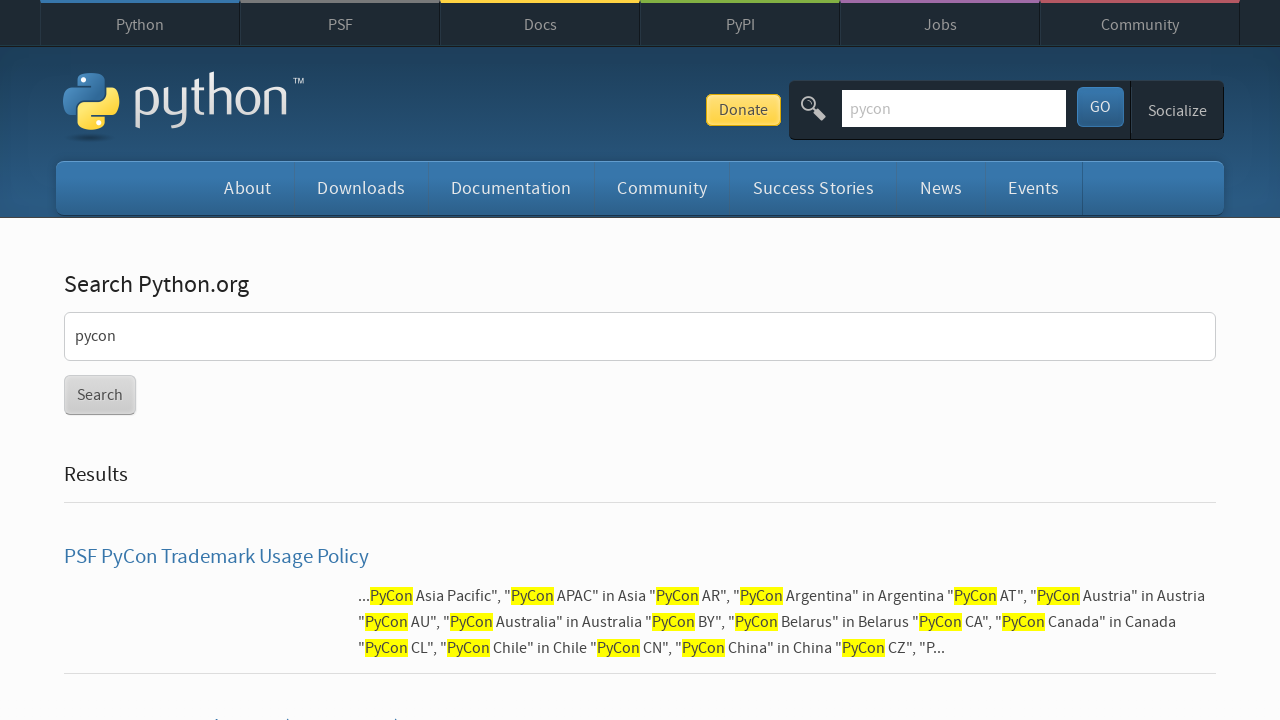

Search results page loaded
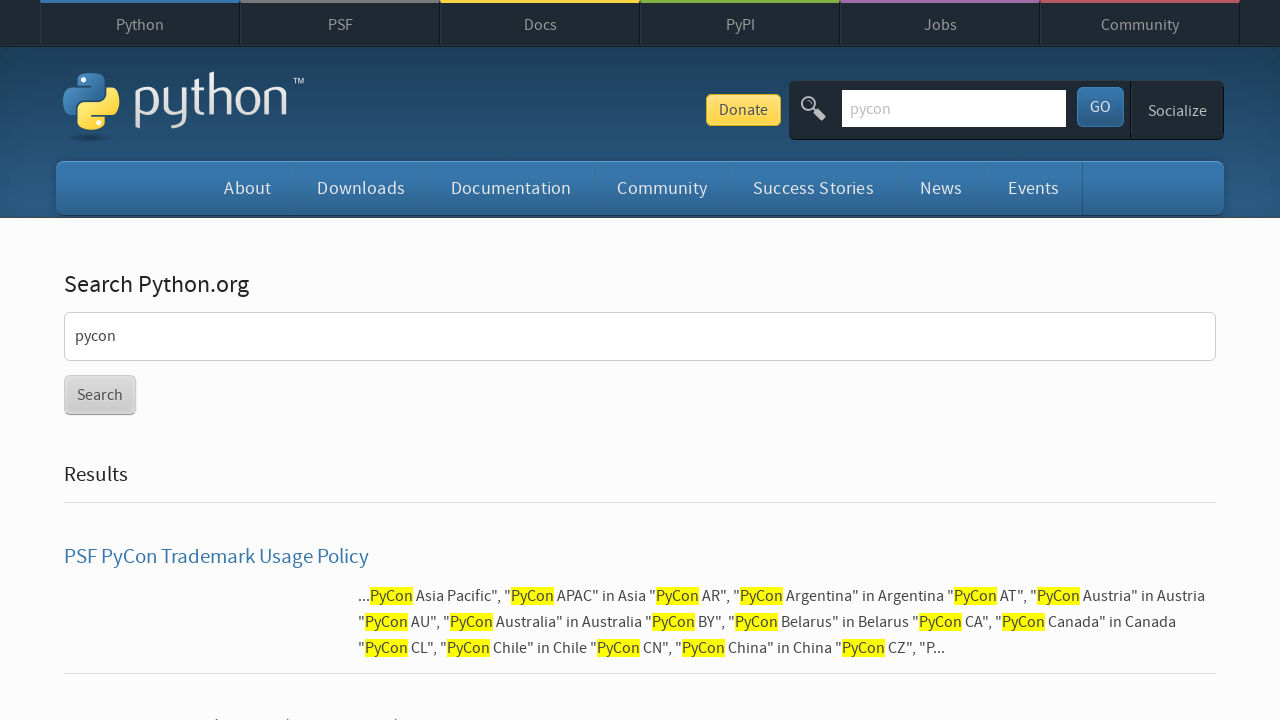

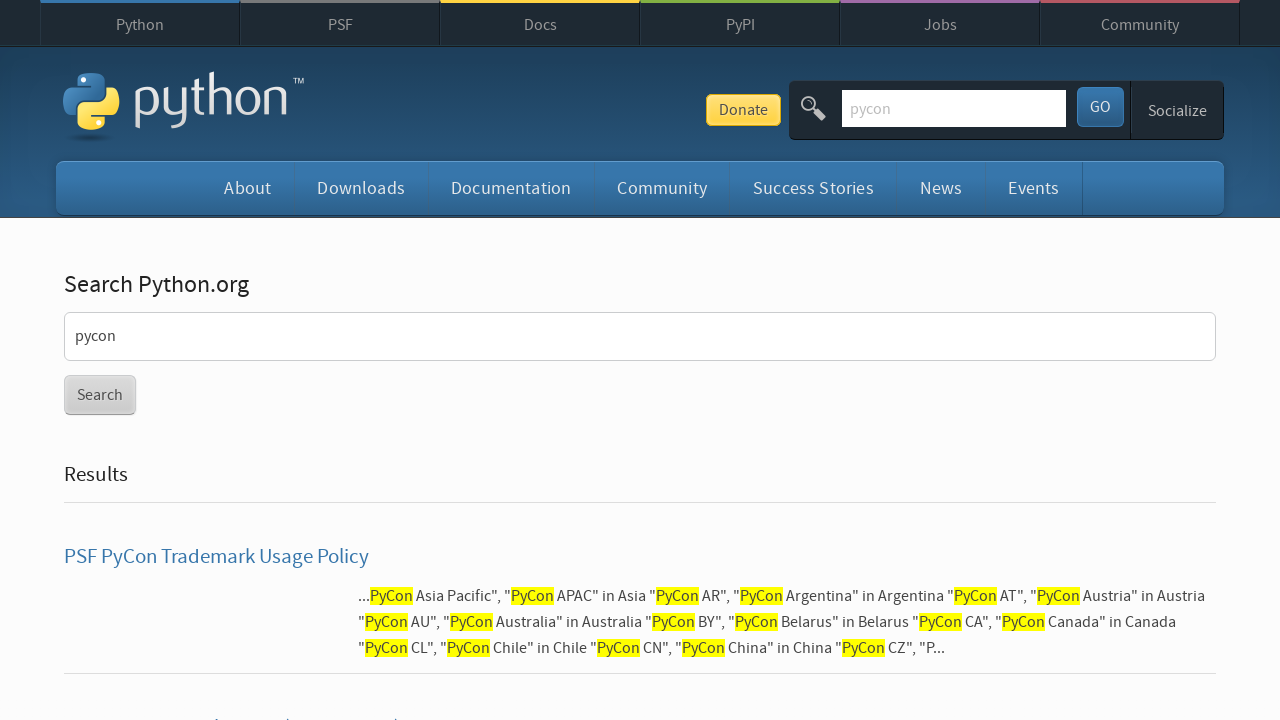